Tests that the Clear completed button displays correctly after marking an item as complete

Starting URL: https://demo.playwright.dev/todomvc

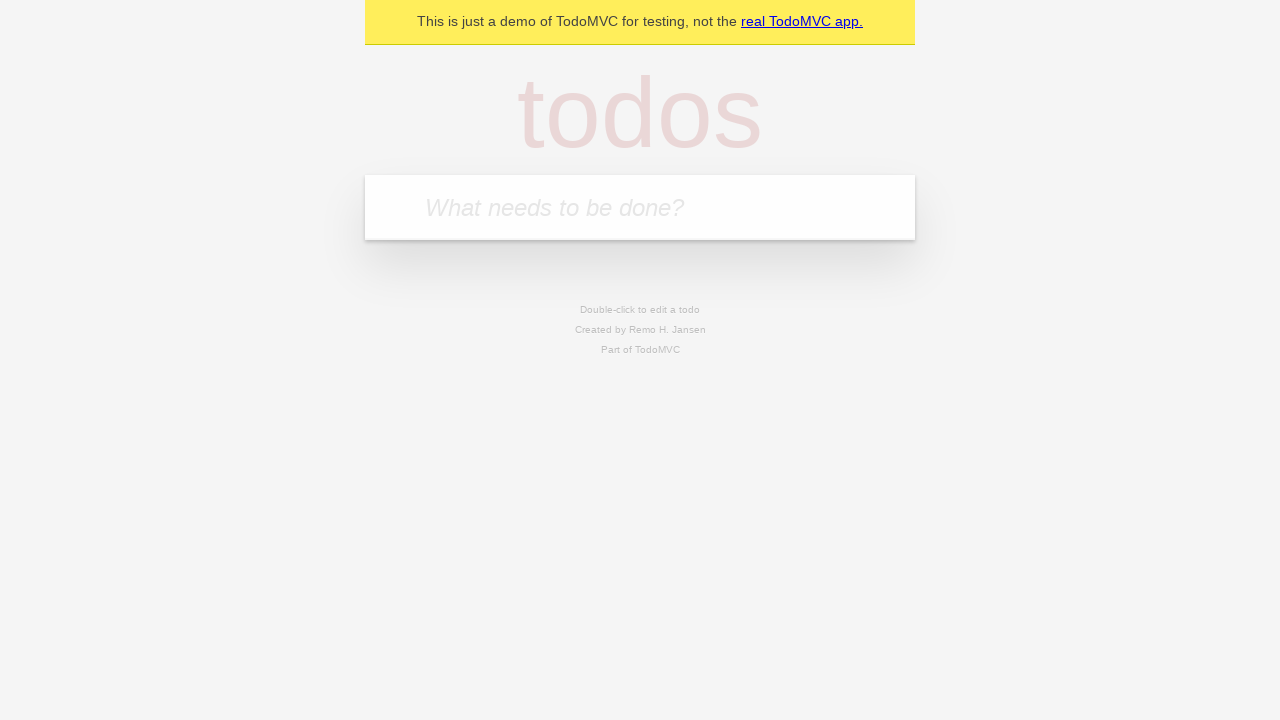

Filled todo input with 'buy some cheese' on internal:attr=[placeholder="What needs to be done?"i]
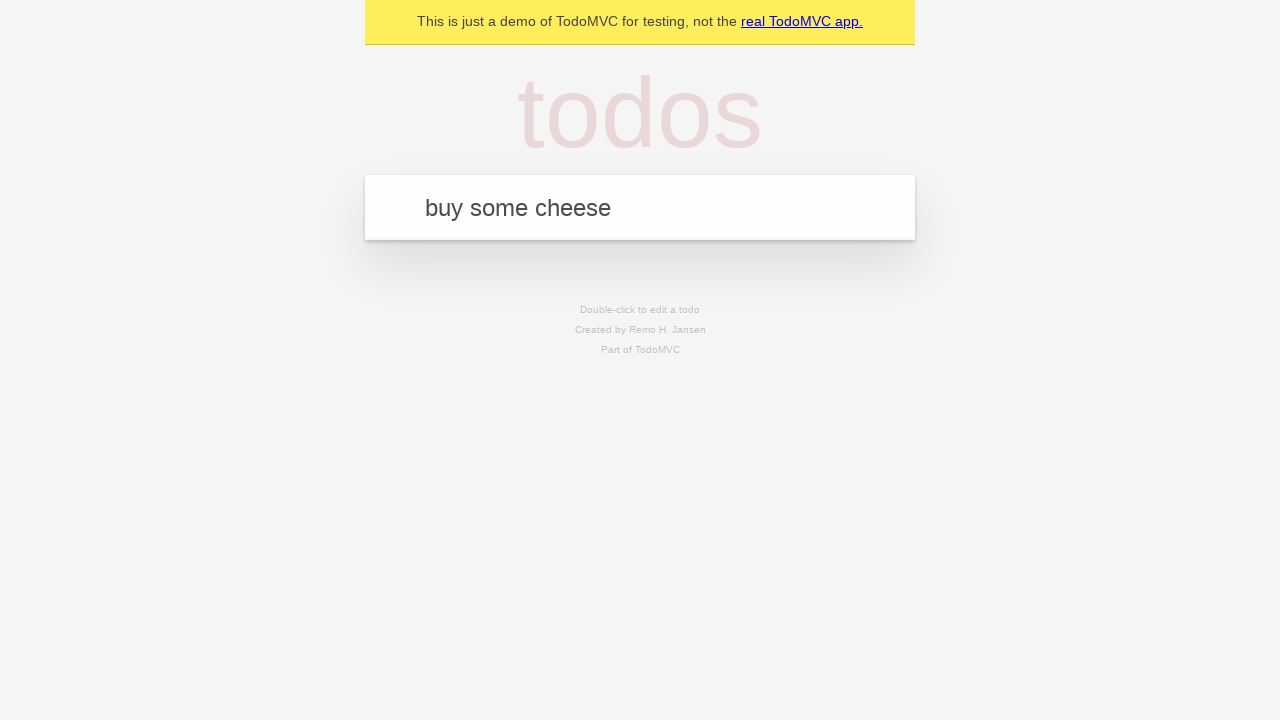

Pressed Enter to add first todo item on internal:attr=[placeholder="What needs to be done?"i]
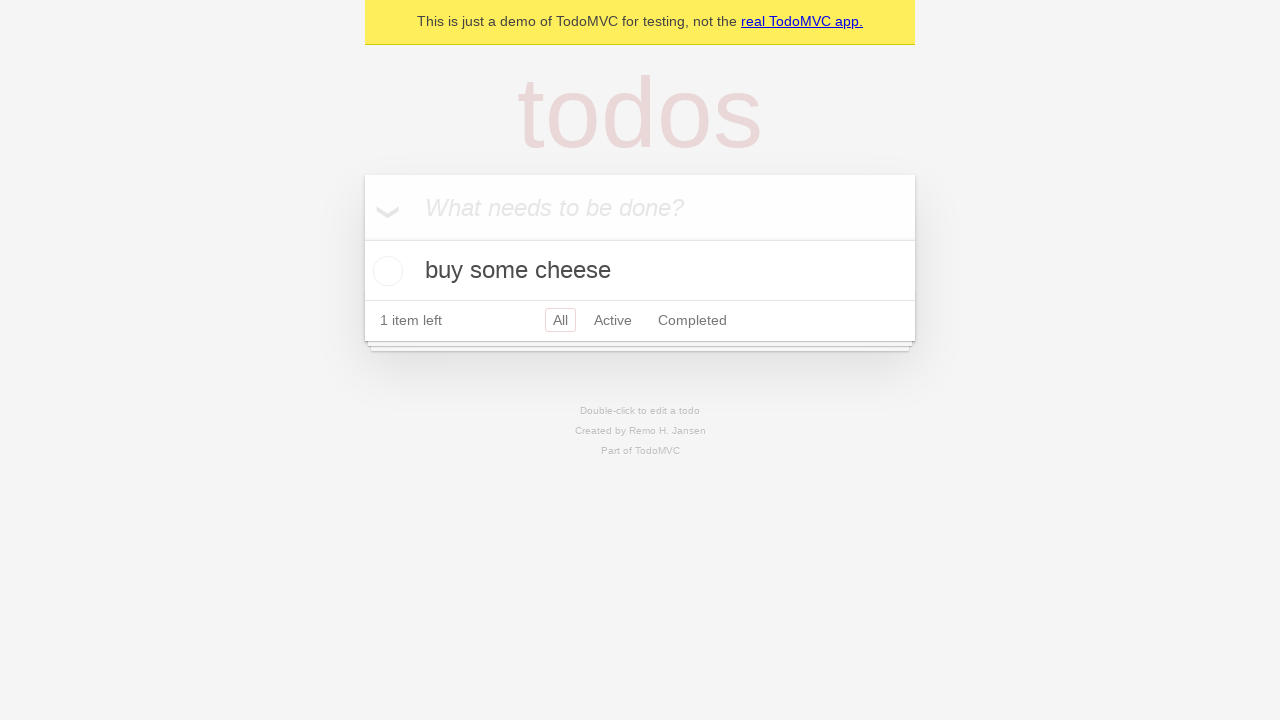

Filled todo input with 'feed the cat' on internal:attr=[placeholder="What needs to be done?"i]
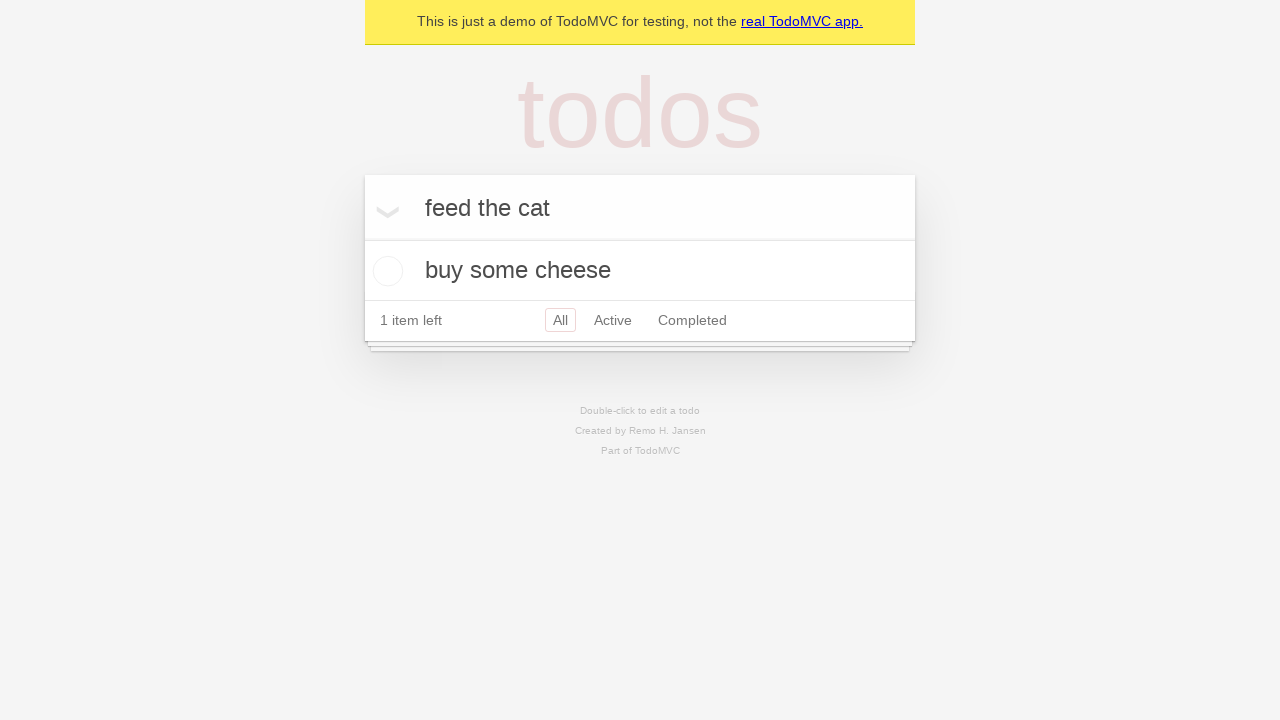

Pressed Enter to add second todo item on internal:attr=[placeholder="What needs to be done?"i]
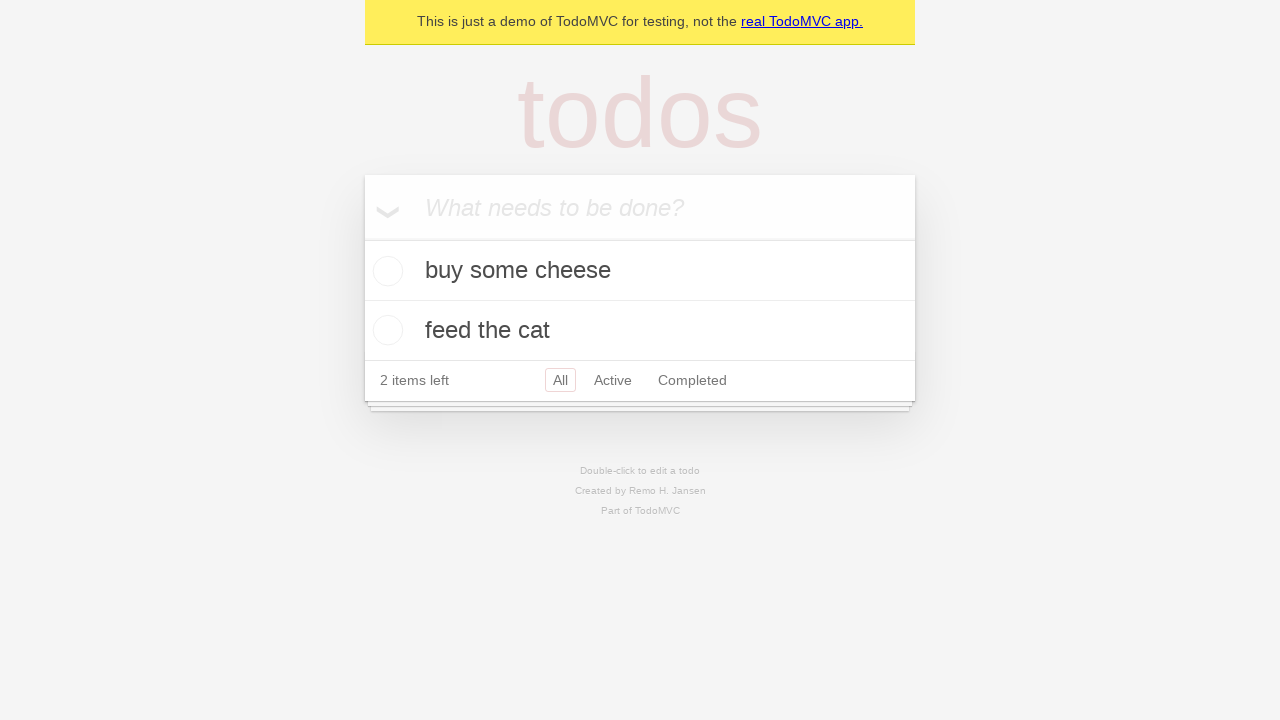

Filled todo input with 'book a doctors appointment' on internal:attr=[placeholder="What needs to be done?"i]
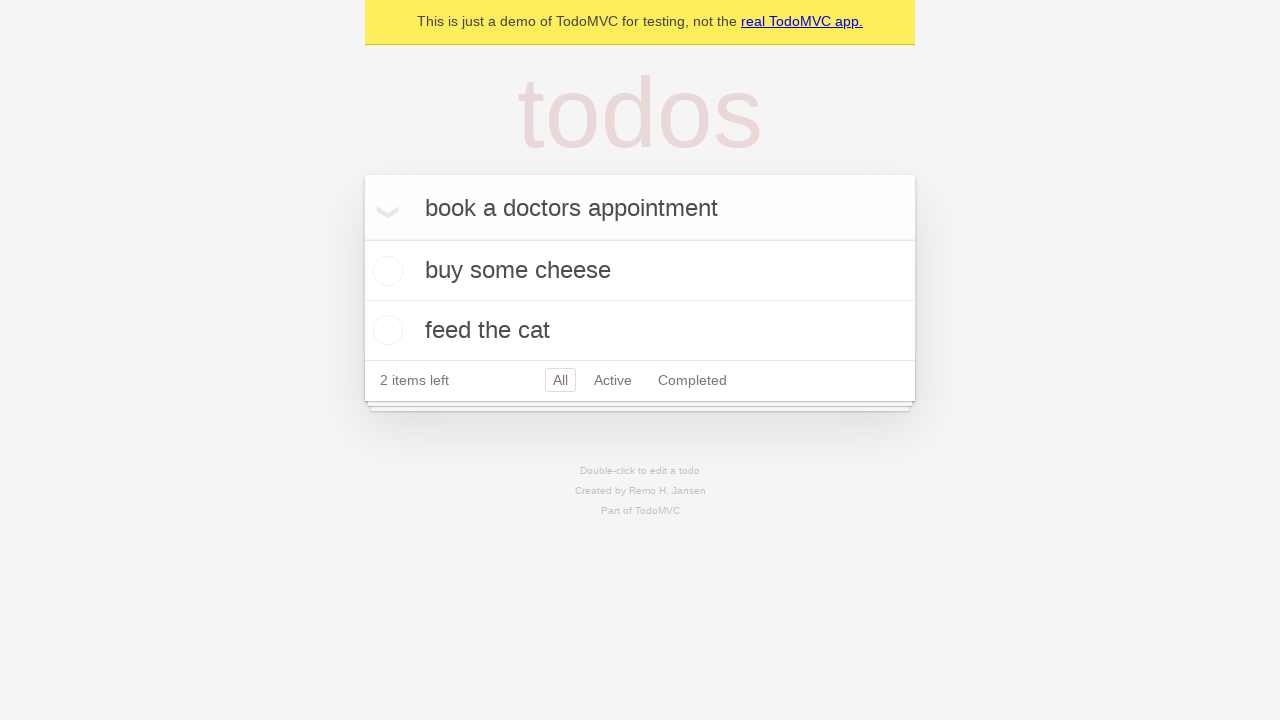

Pressed Enter to add third todo item on internal:attr=[placeholder="What needs to be done?"i]
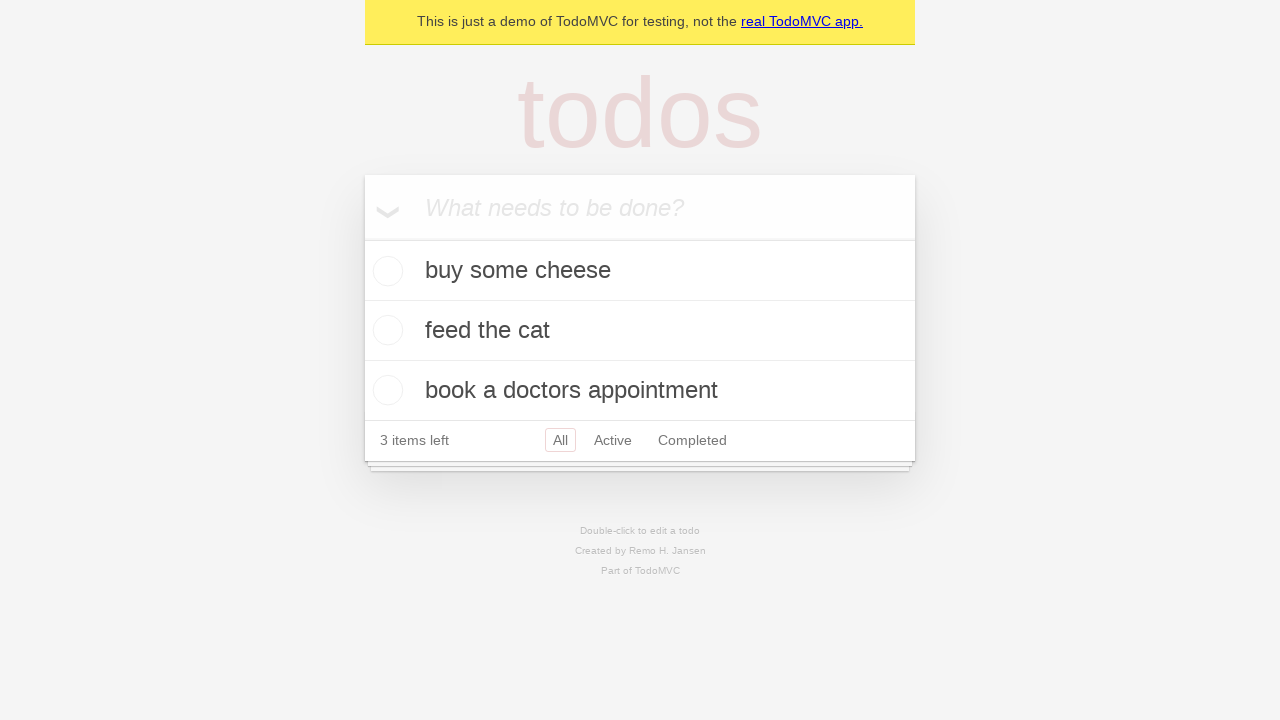

Waited for all 3 todo items to be added to the list
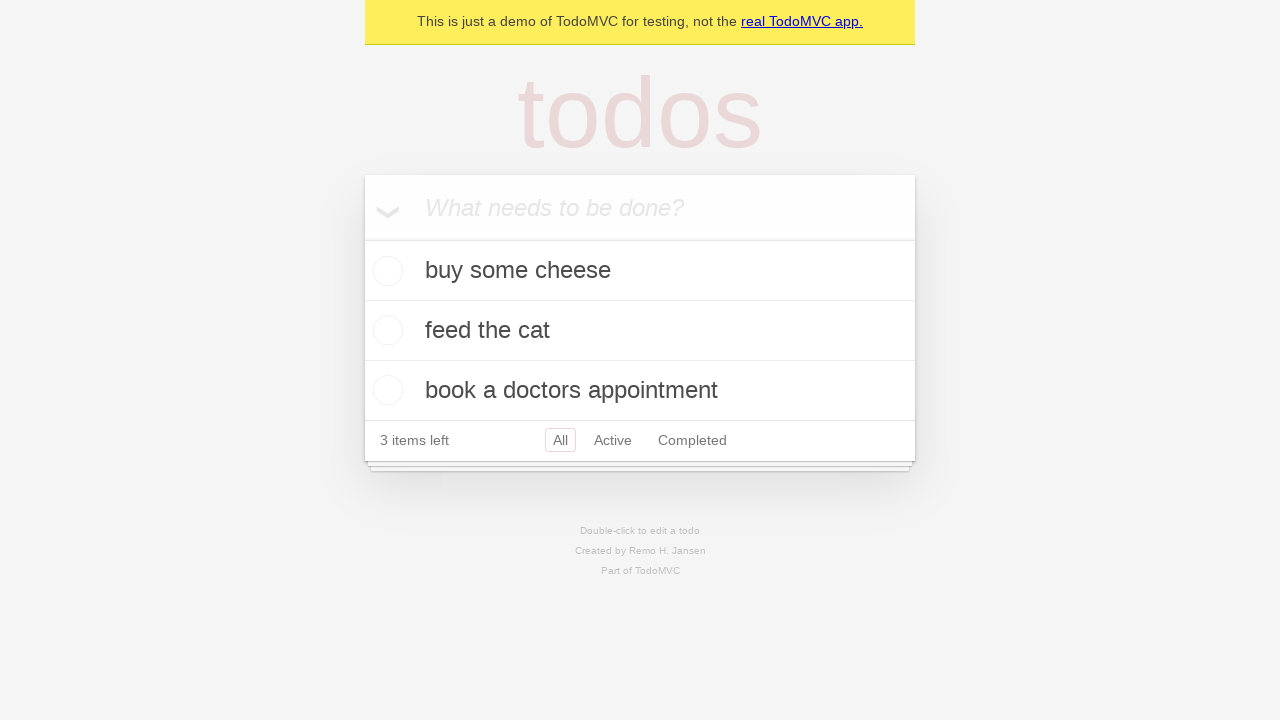

Marked first todo item as complete at (385, 271) on .todo-list li .toggle >> nth=0
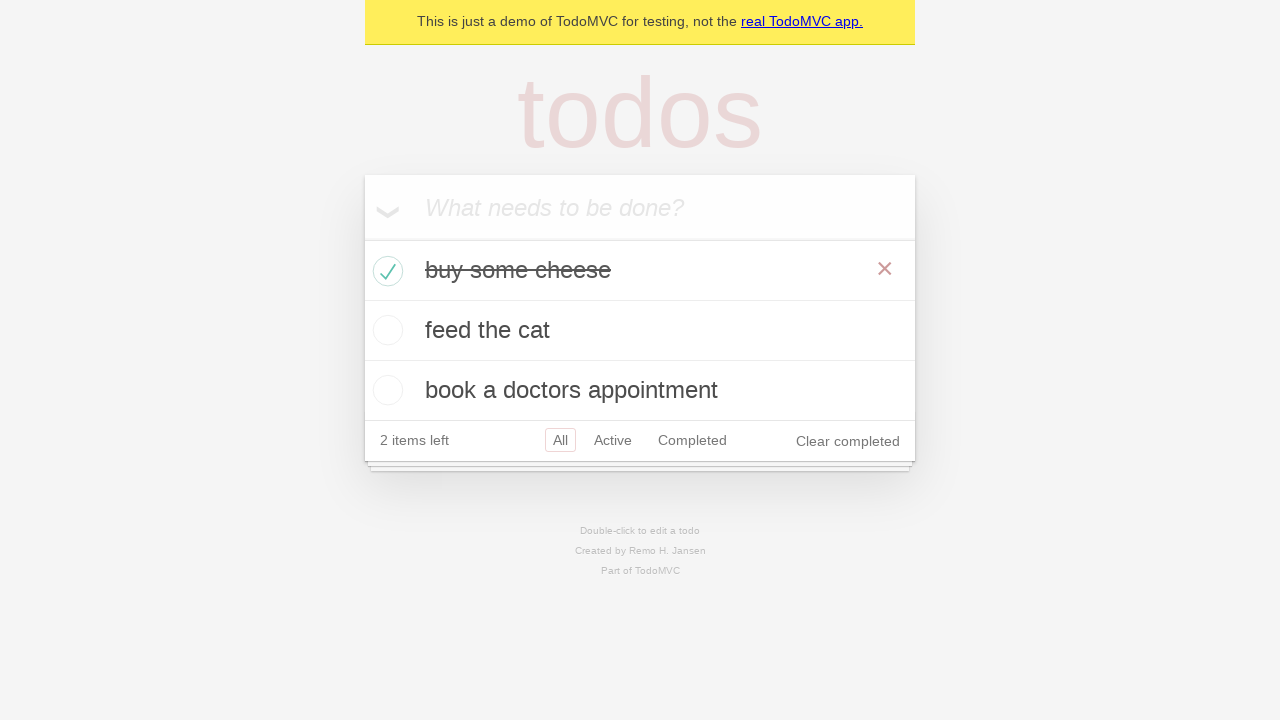

Clear completed button displayed after marking item as complete
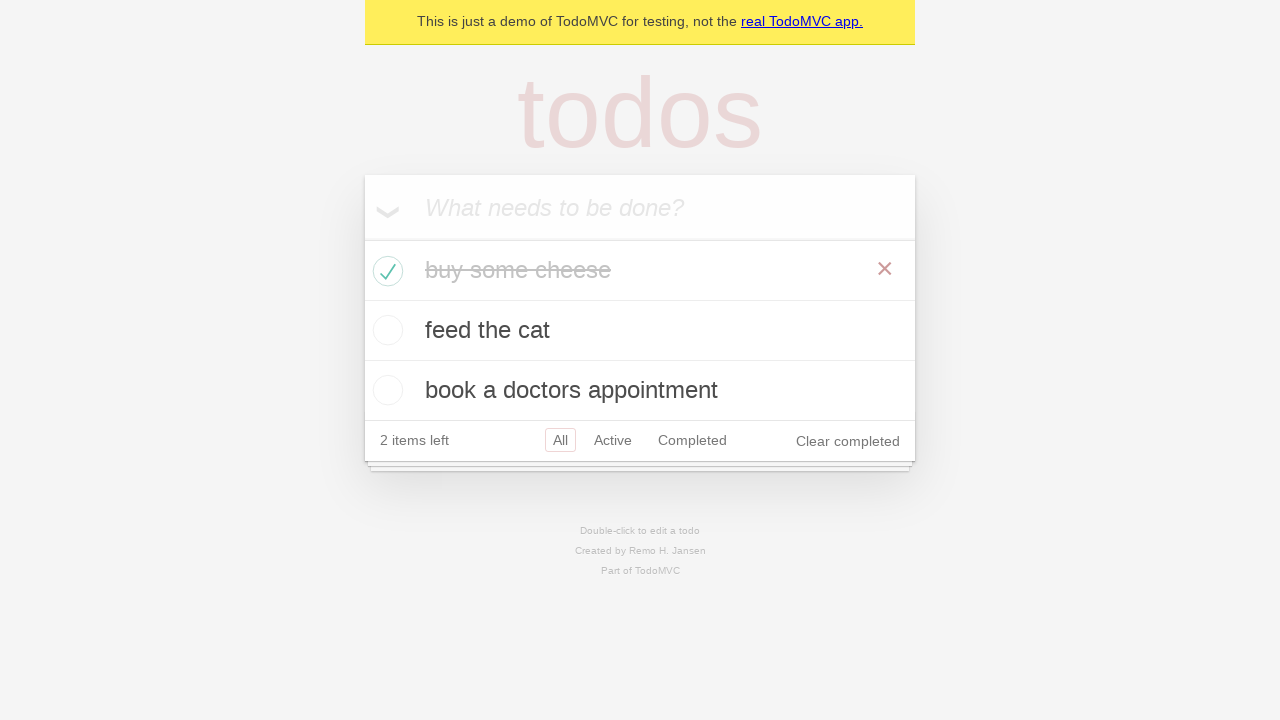

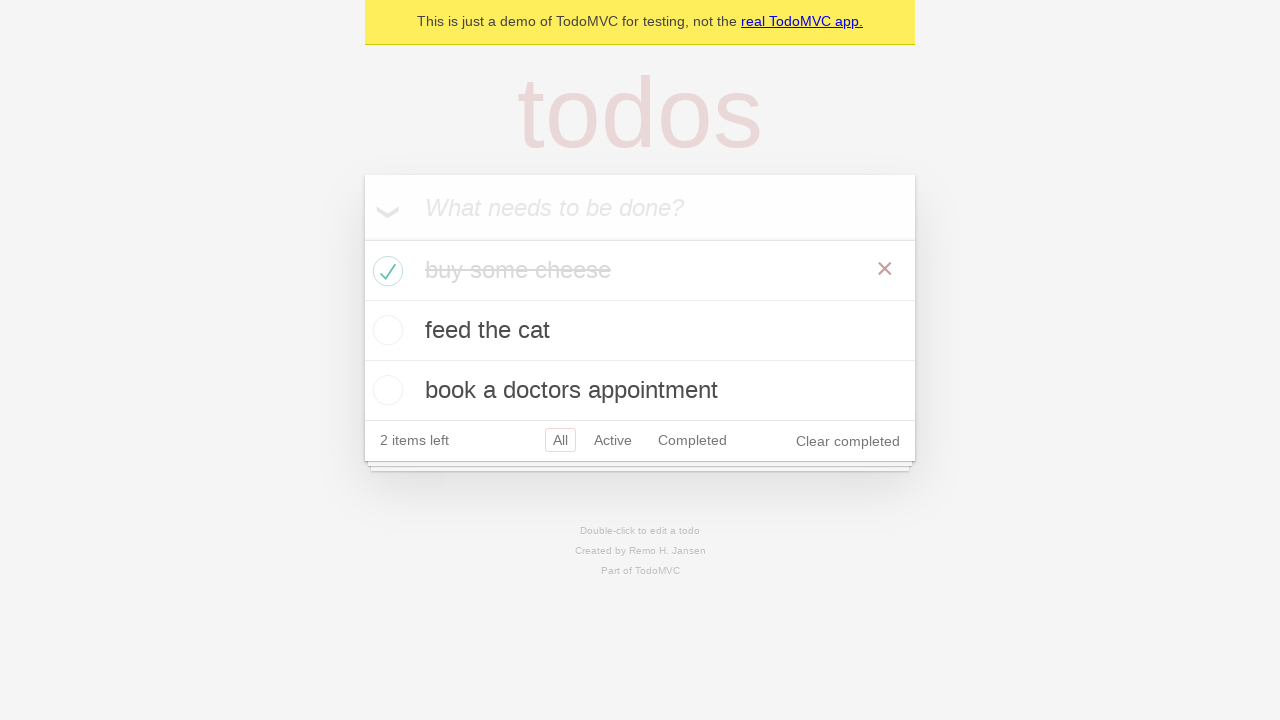